Tests clicking a simple button on a QA practice website using XPATH selector to locate and click a primary button element.

Starting URL: https://www.qa-practice.com/elements/button/simple

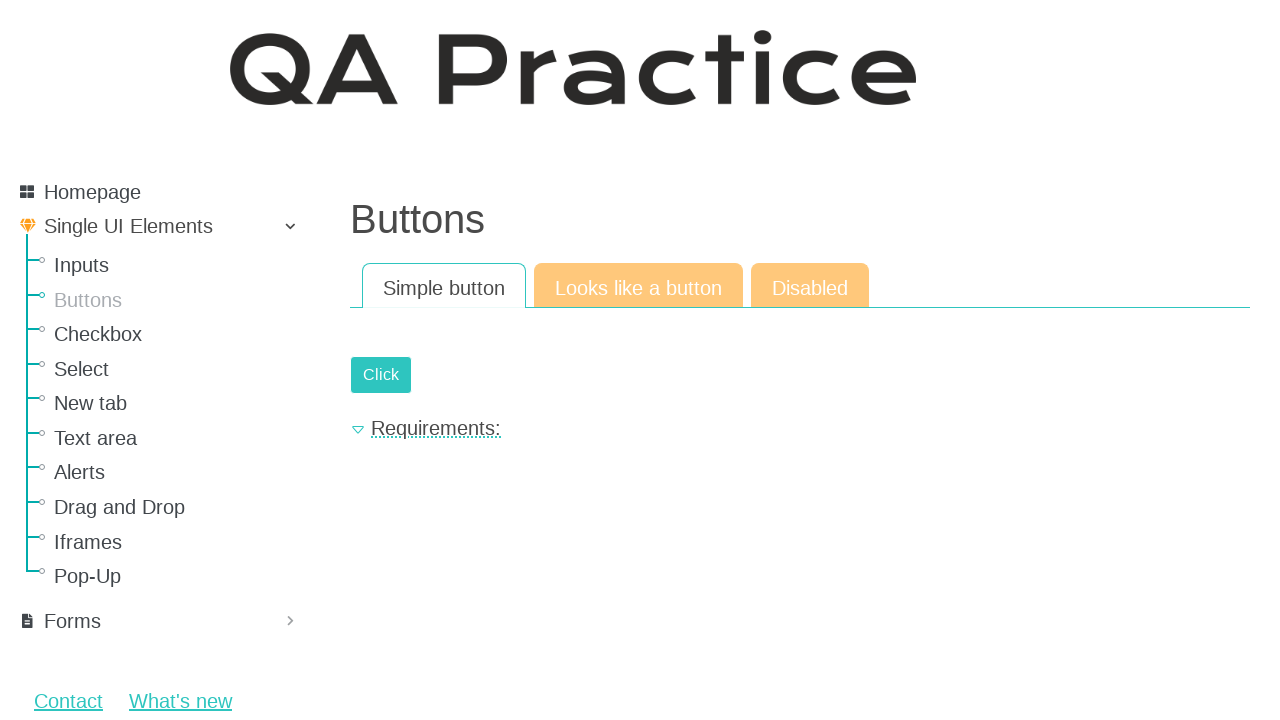

Navigated to QA practice button page
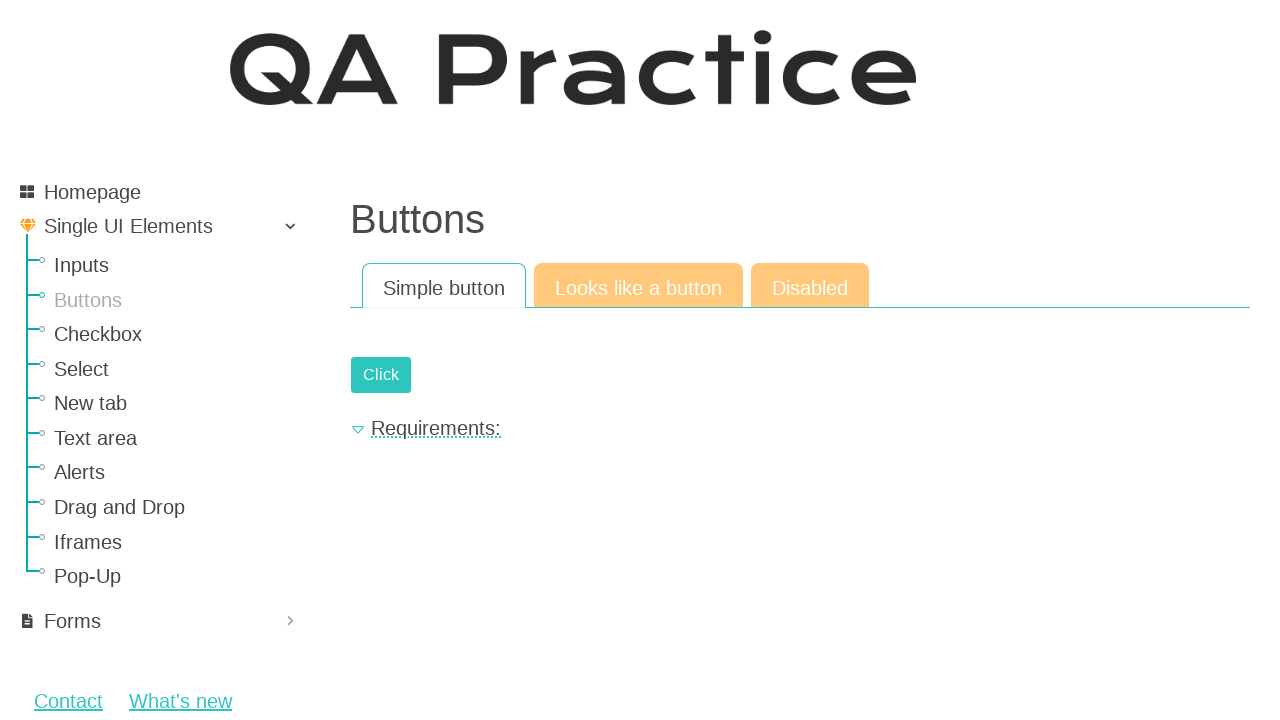

Clicked primary button using XPATH selector at (381, 375) on xpath=//input[@class="btn btn-primary"]
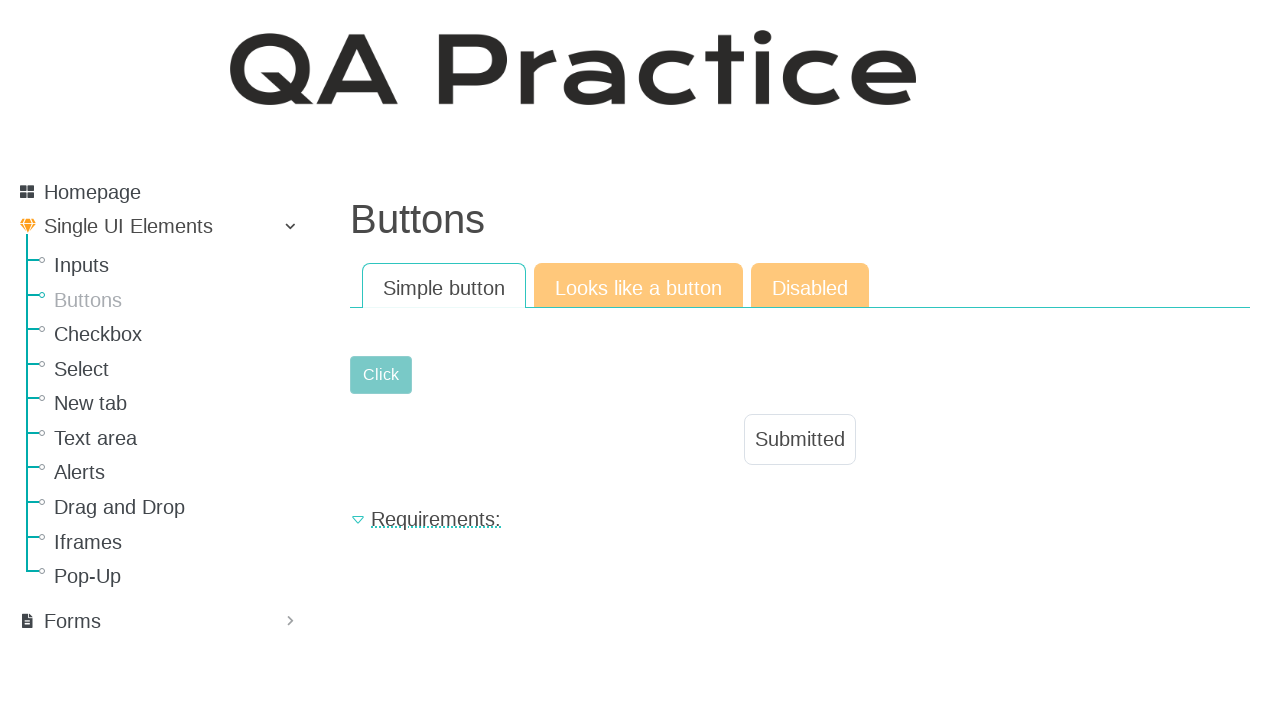

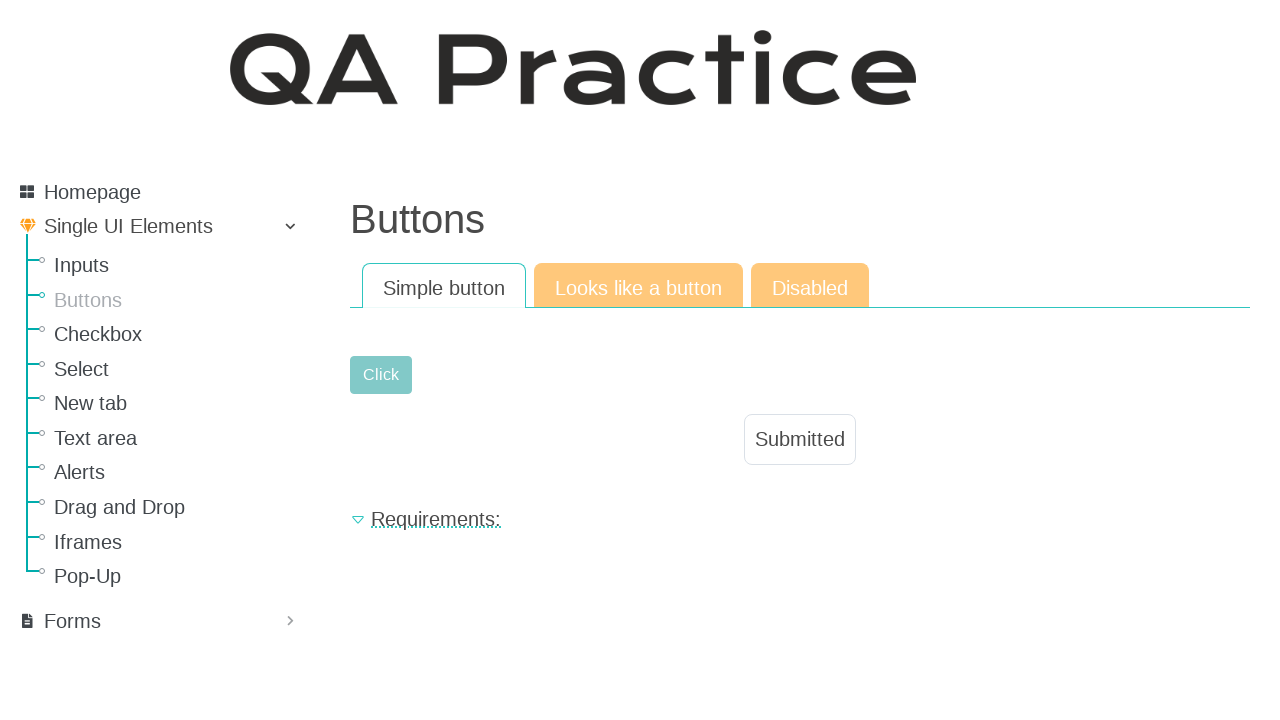